Navigates to the dropdown menu page and verifies the navigation

Starting URL: https://bonigarcia.dev/selenium-webdriver-java/

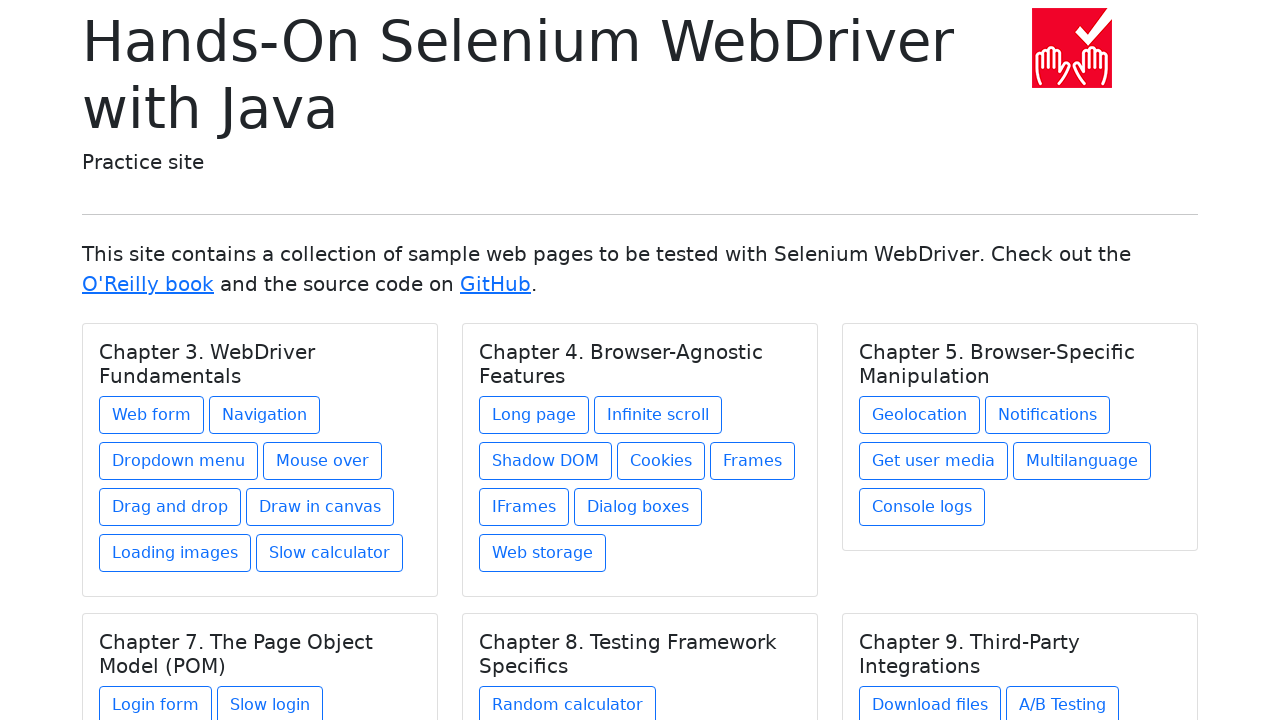

Clicked on dropdown menu link under Chapter 3 at (178, 461) on xpath=//h5[text() = 'Chapter 3. WebDriver Fundamentals']/../a[contains(@href, 'd
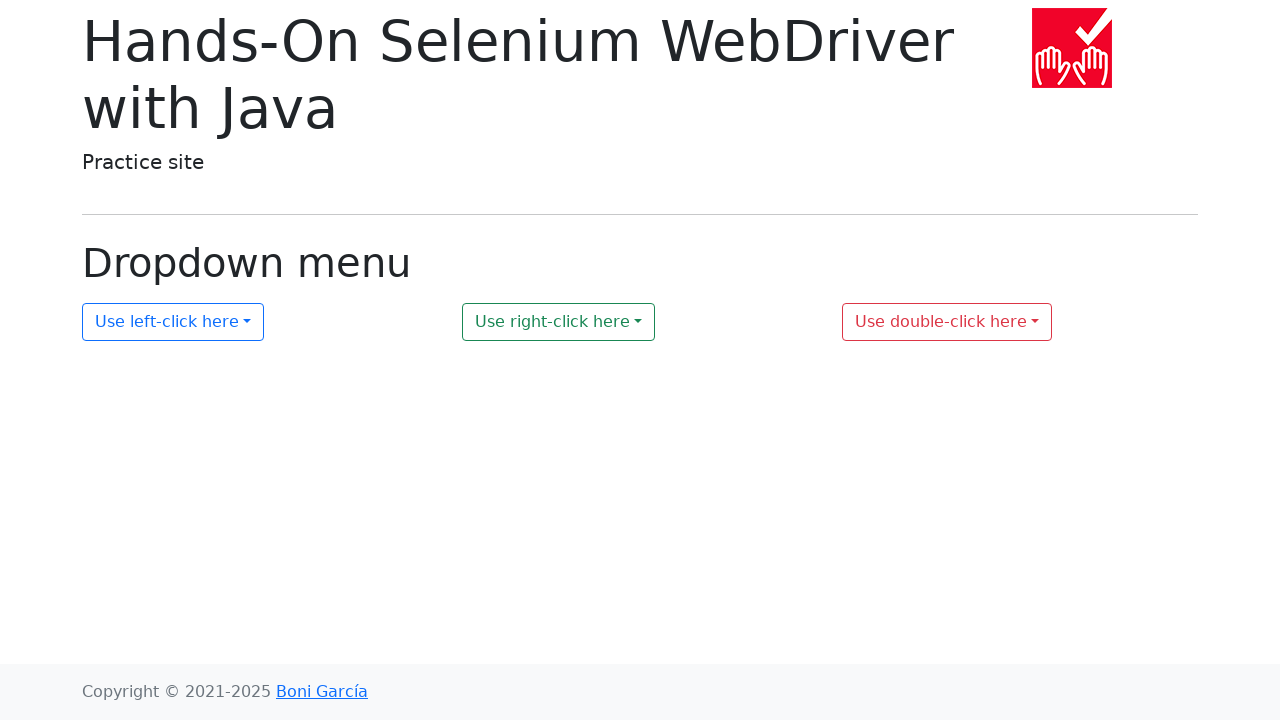

Verified navigation to dropdown menu page URL
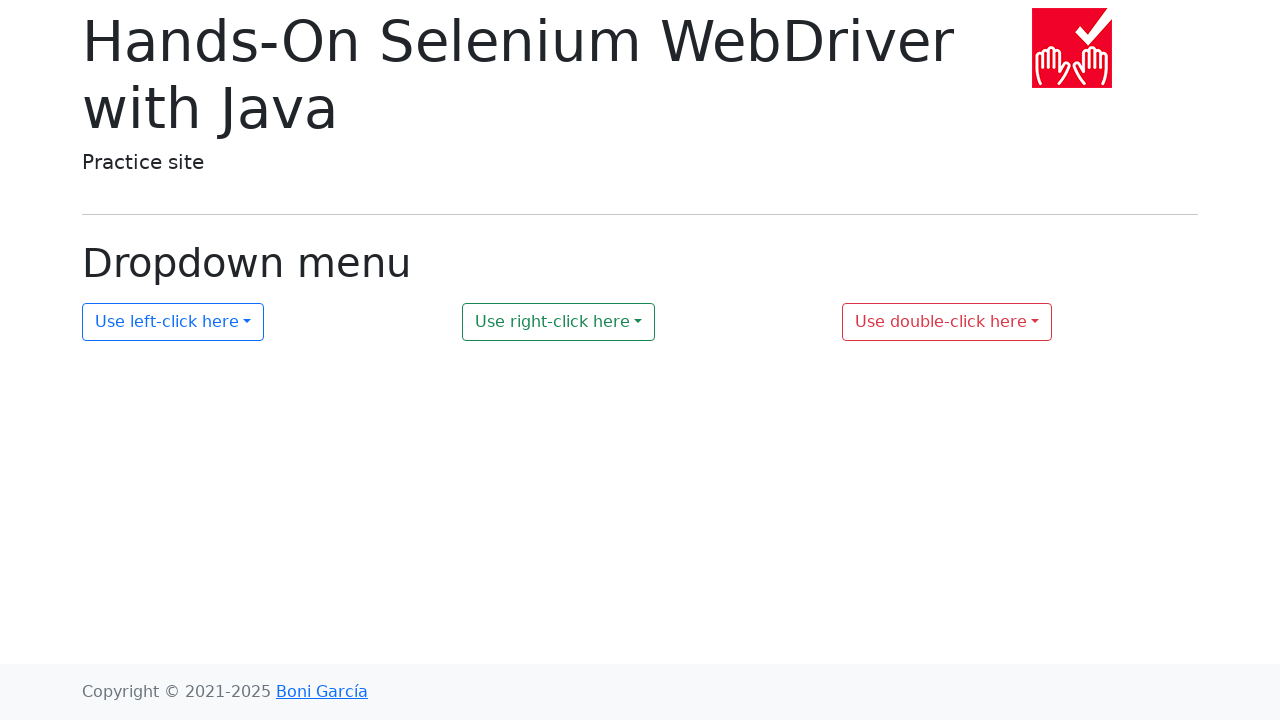

Verified page heading displays 'Dropdown menu'
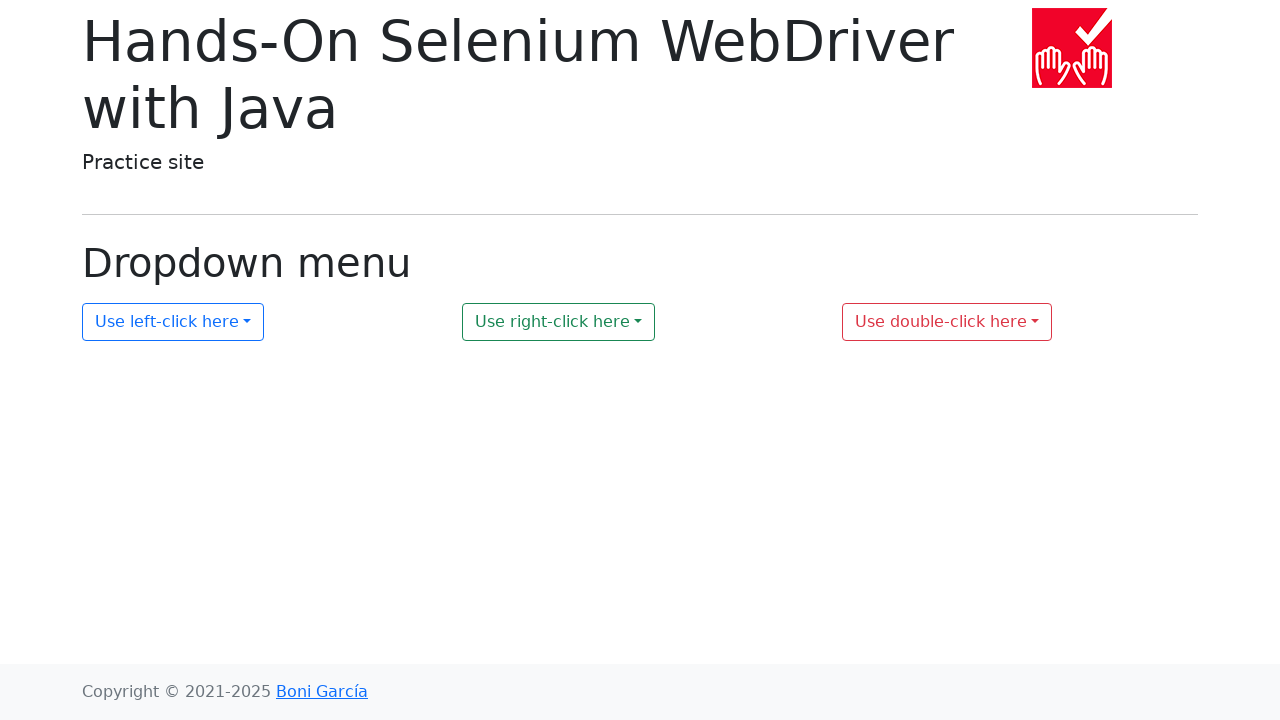

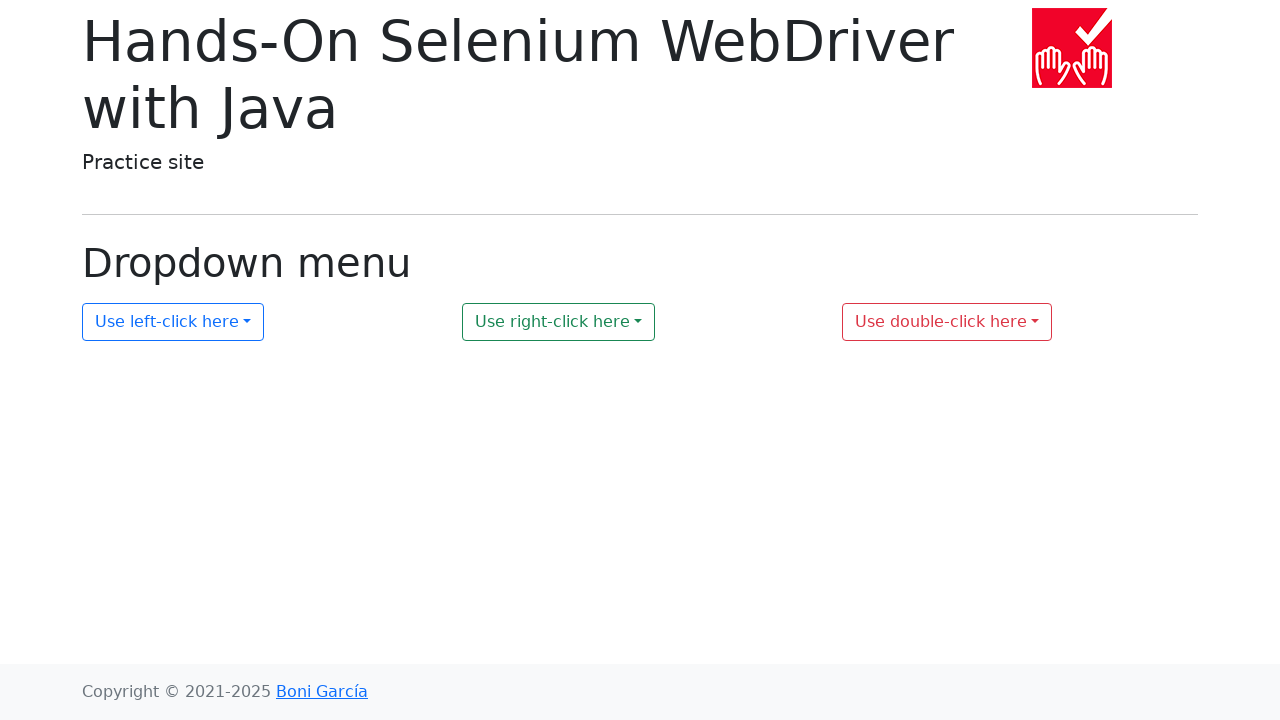